Tests radio button functionality by clicking BMW and Benz radio buttons and verifying selection state

Starting URL: https://www.letskodeit.com/practice

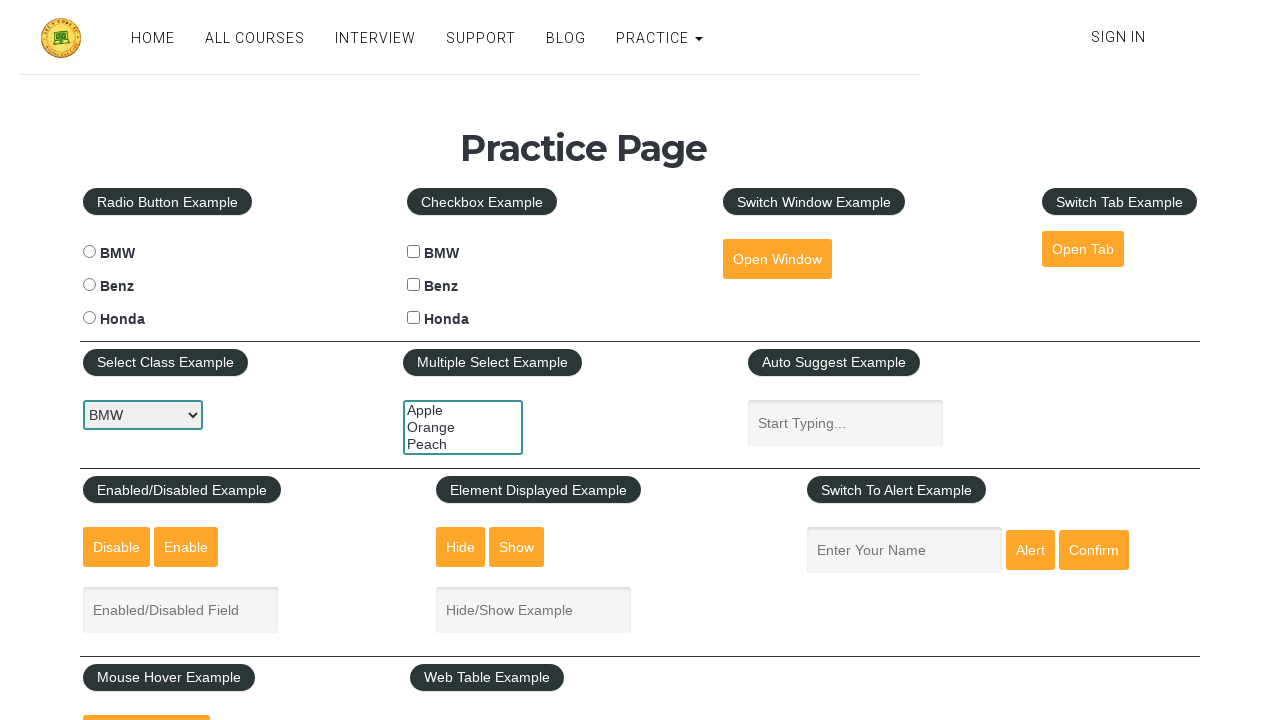

Clicked BMW radio button at (89, 252) on #bmwradio
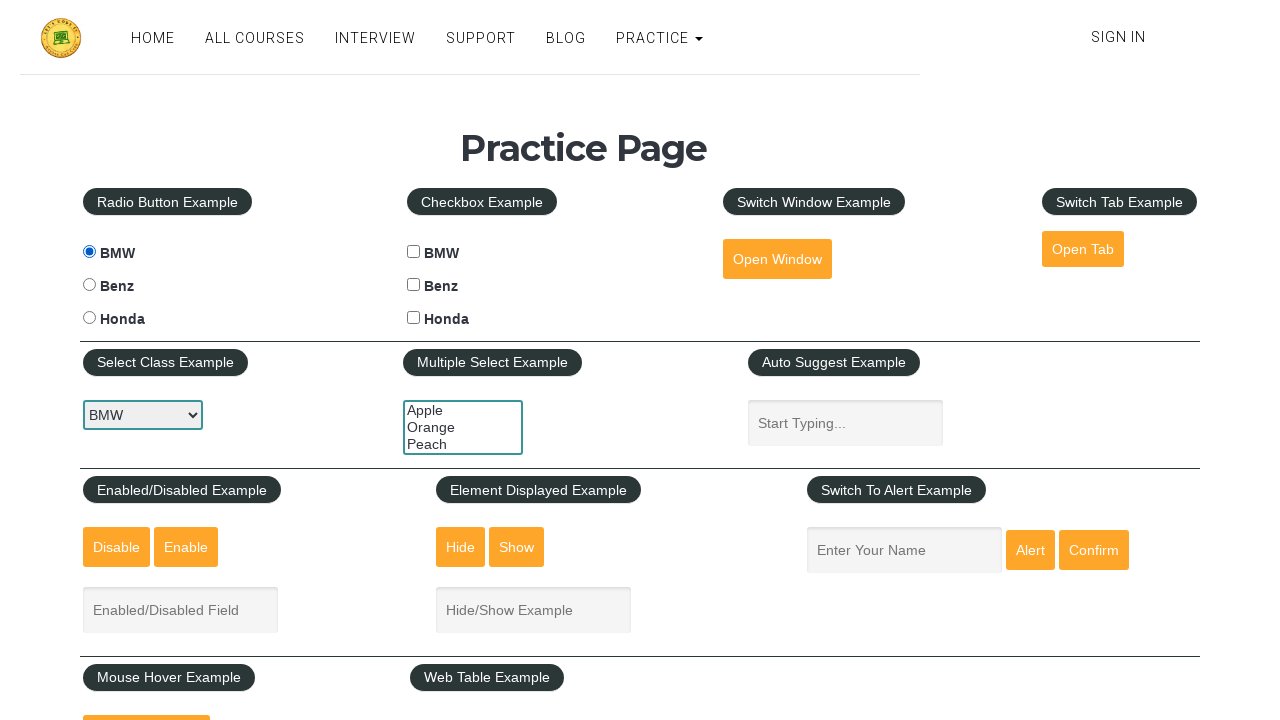

Waited 2 seconds after clicking BMW radio button
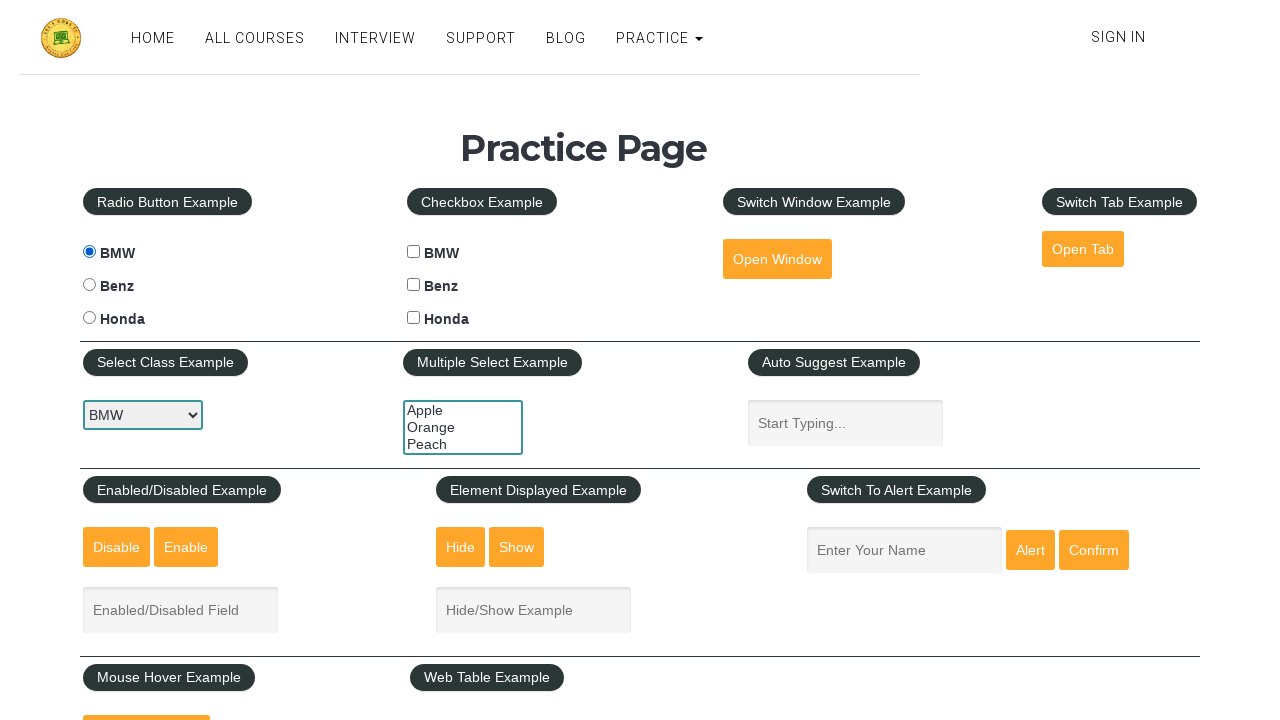

Clicked Benz radio button at (89, 285) on #benzradio
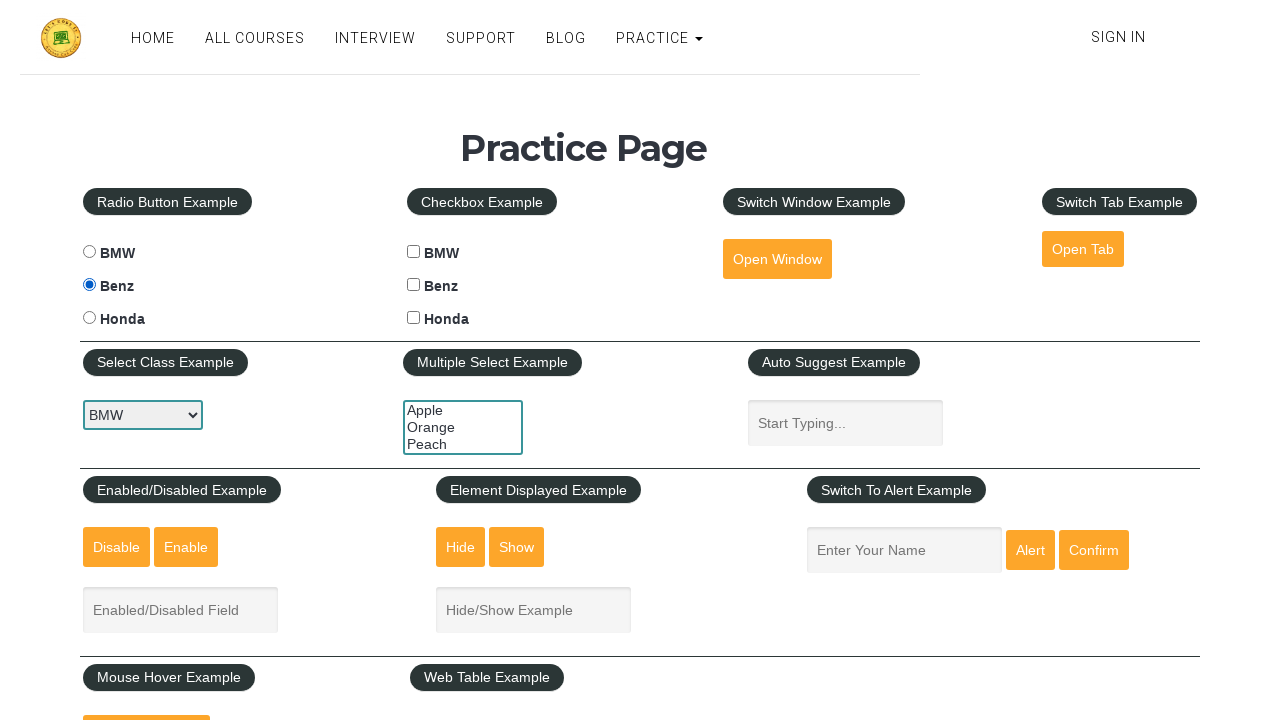

Waited 1 second after clicking Benz radio button
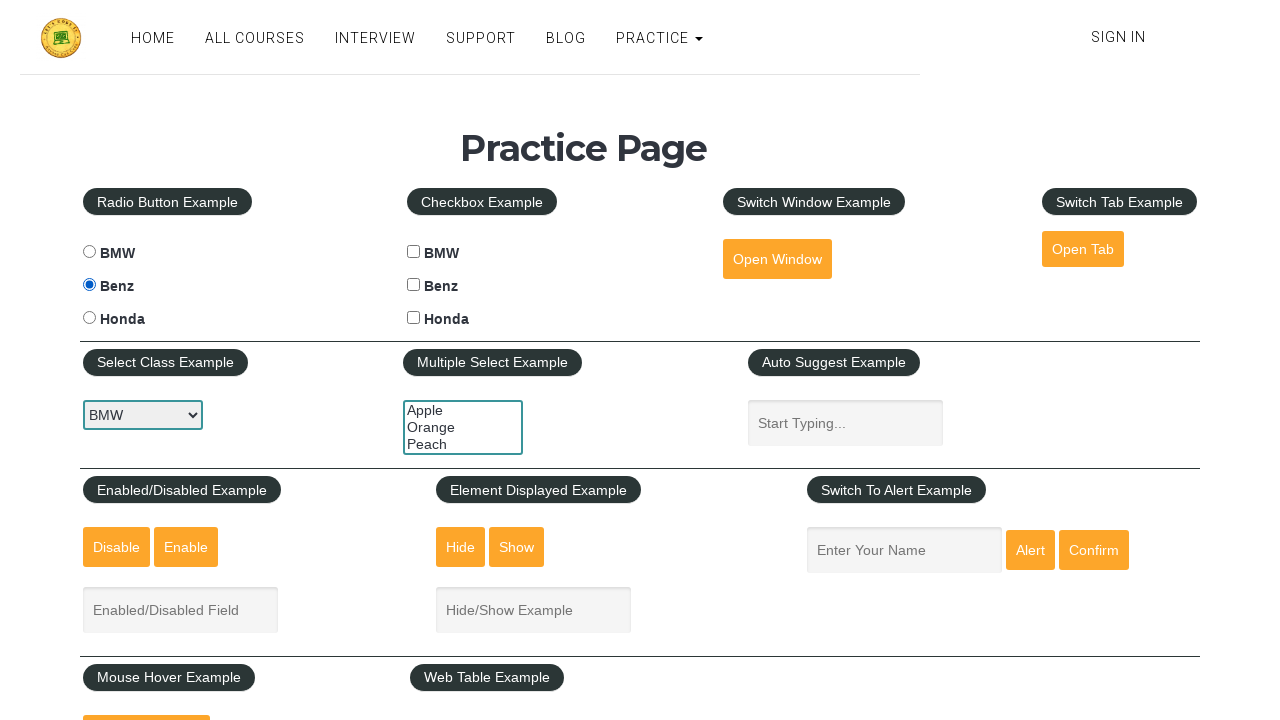

Verified BMW radio button state: False
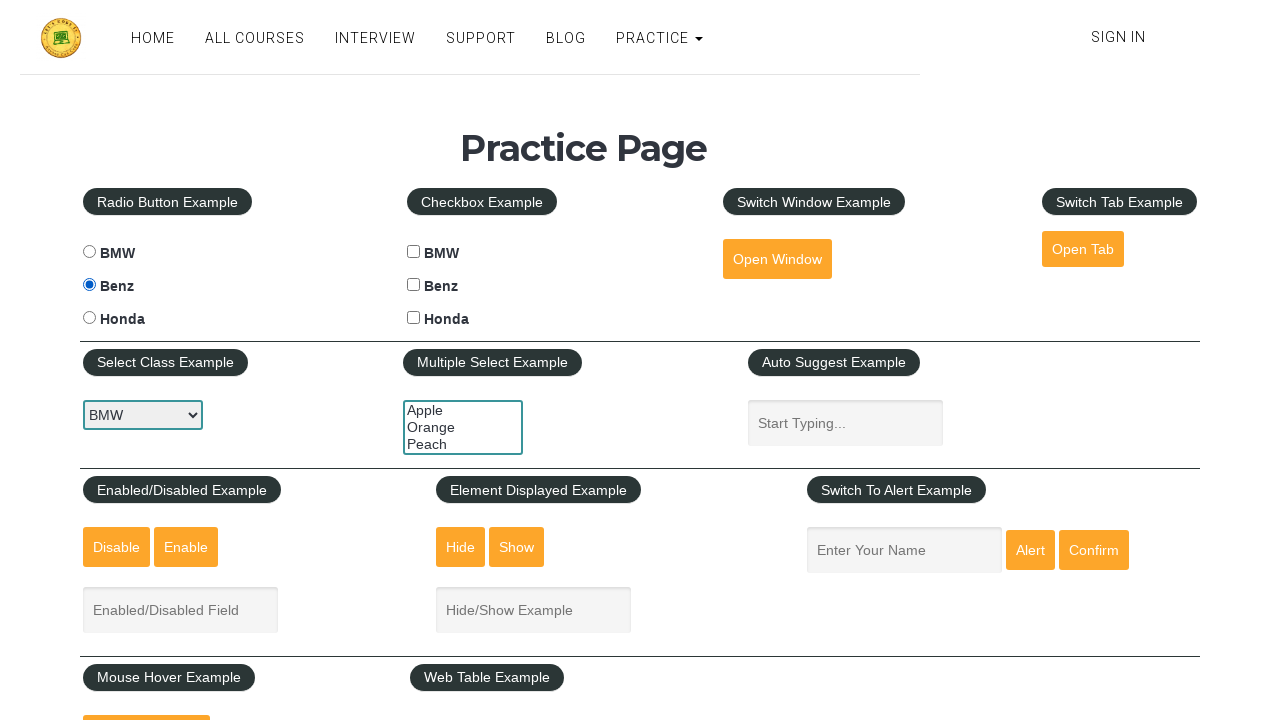

Verified Benz radio button state: True
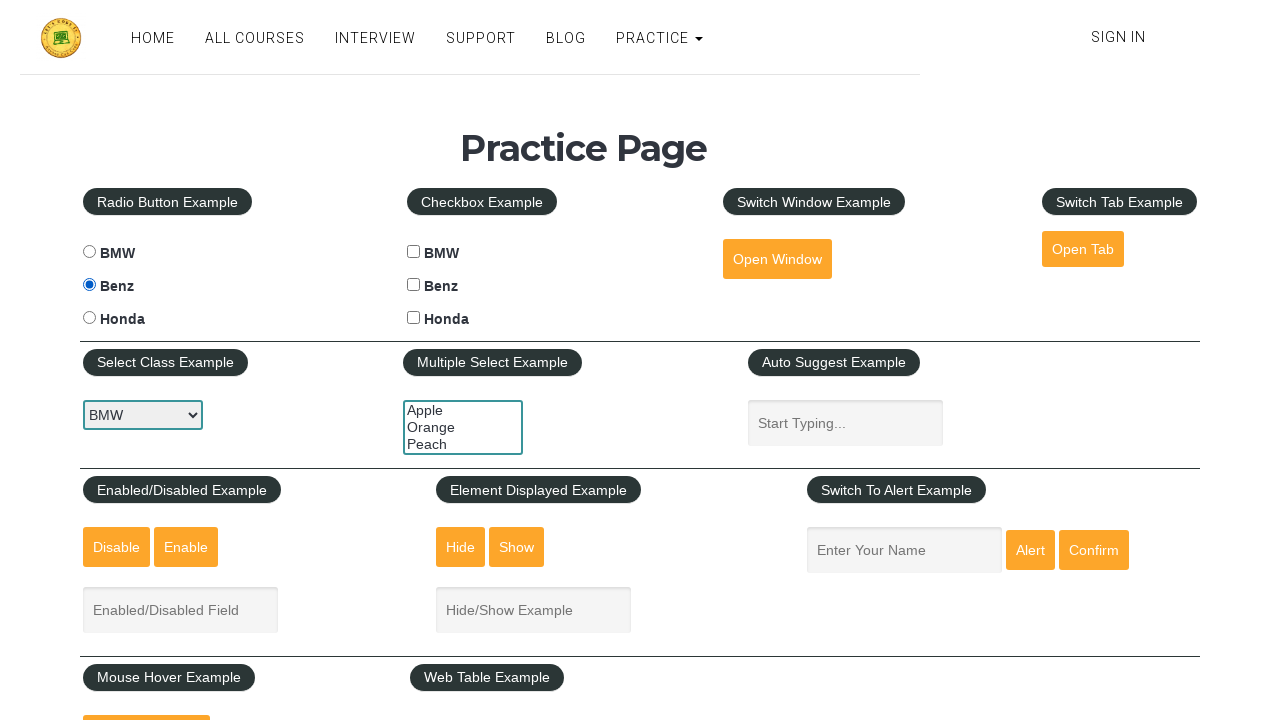

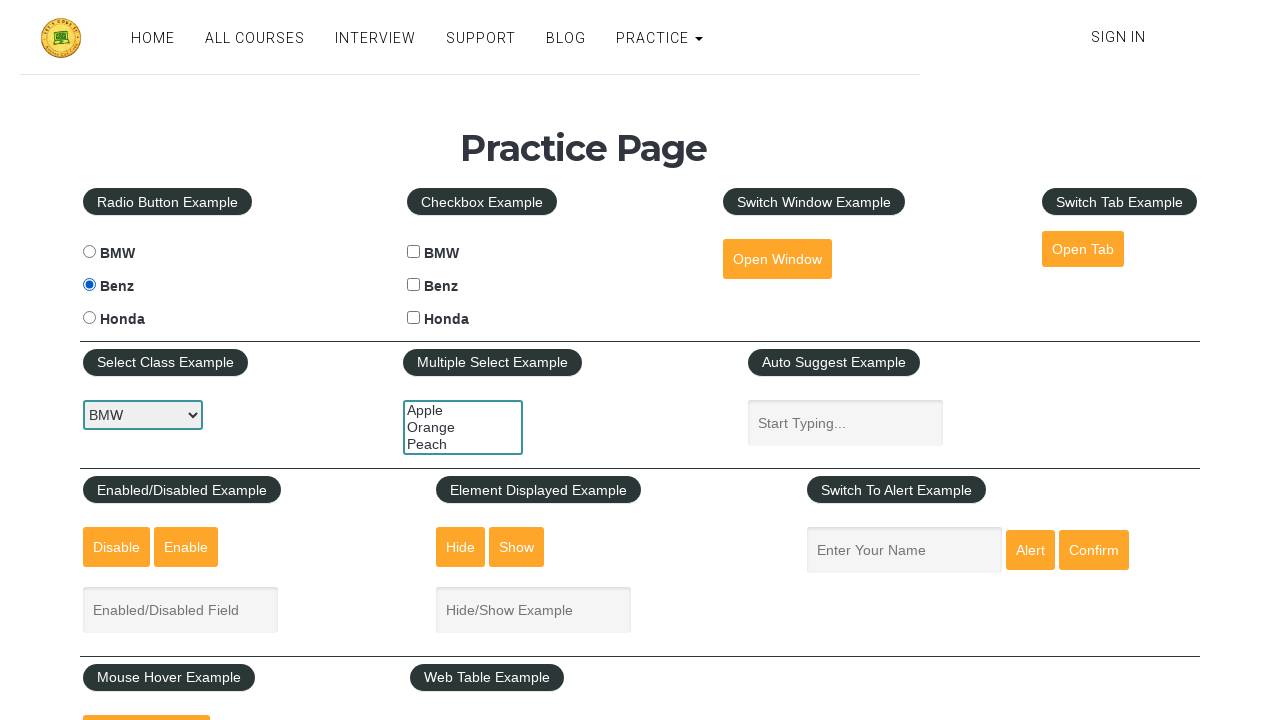